Tests clicking on an image link within an iframe on W3Schools HTML tutorial page and verifies the page title after navigation

Starting URL: https://www.w3schools.com/html/tryit.asp?filename=tryhtml_links_image

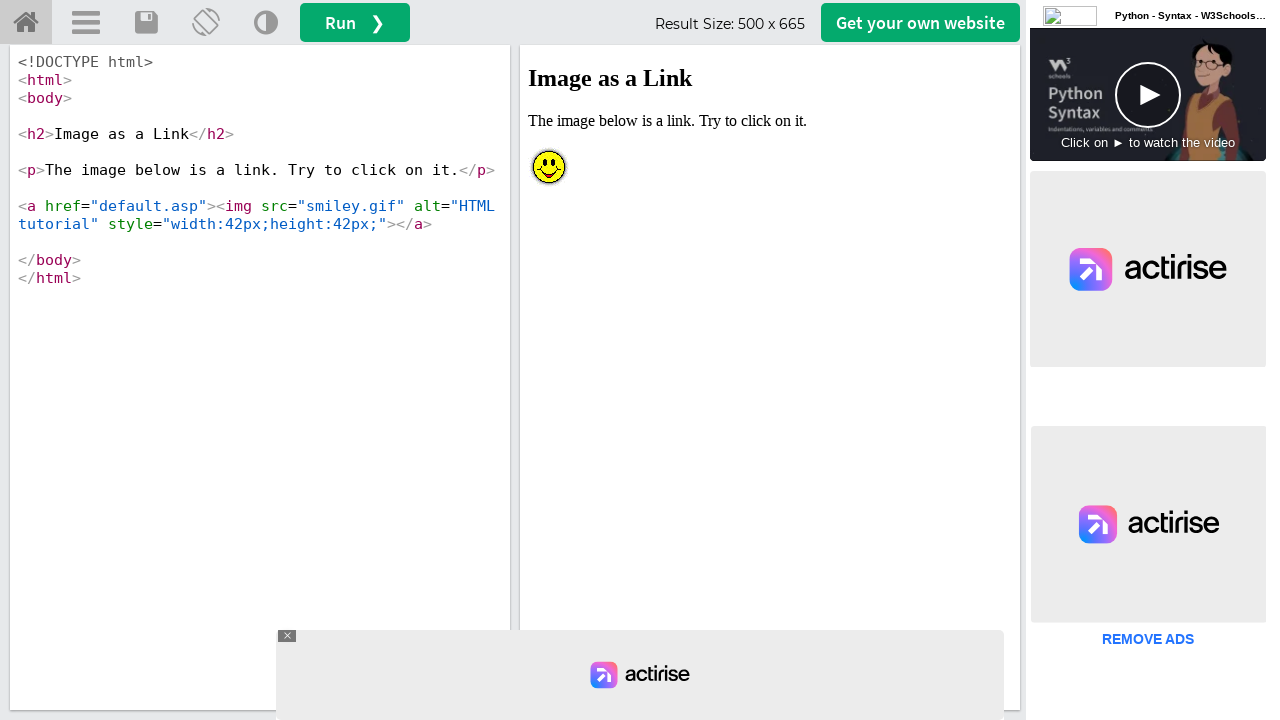

Located the iframe containing the result
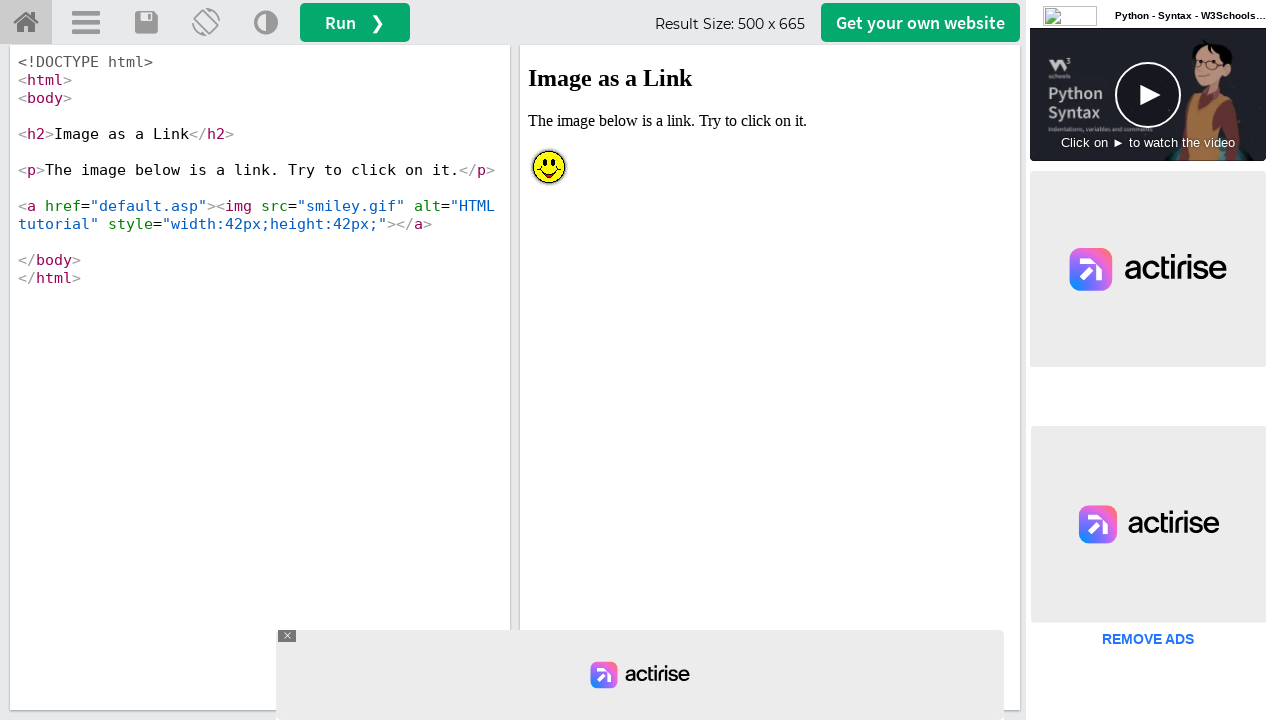

Clicked on the image link with alt text 'HTML tutorial' at (549, 167) on #iframeResult >> internal:control=enter-frame >> img[alt='HTML tutorial']
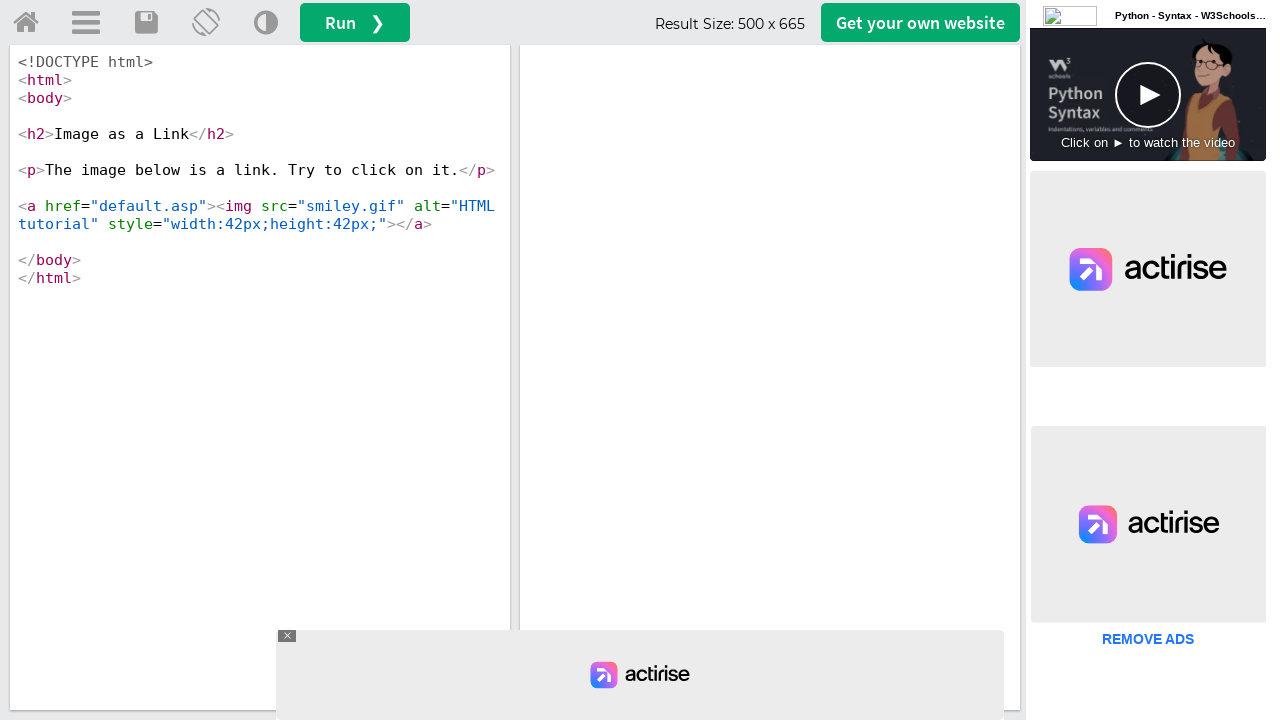

Waited for page to fully load after clicking image link
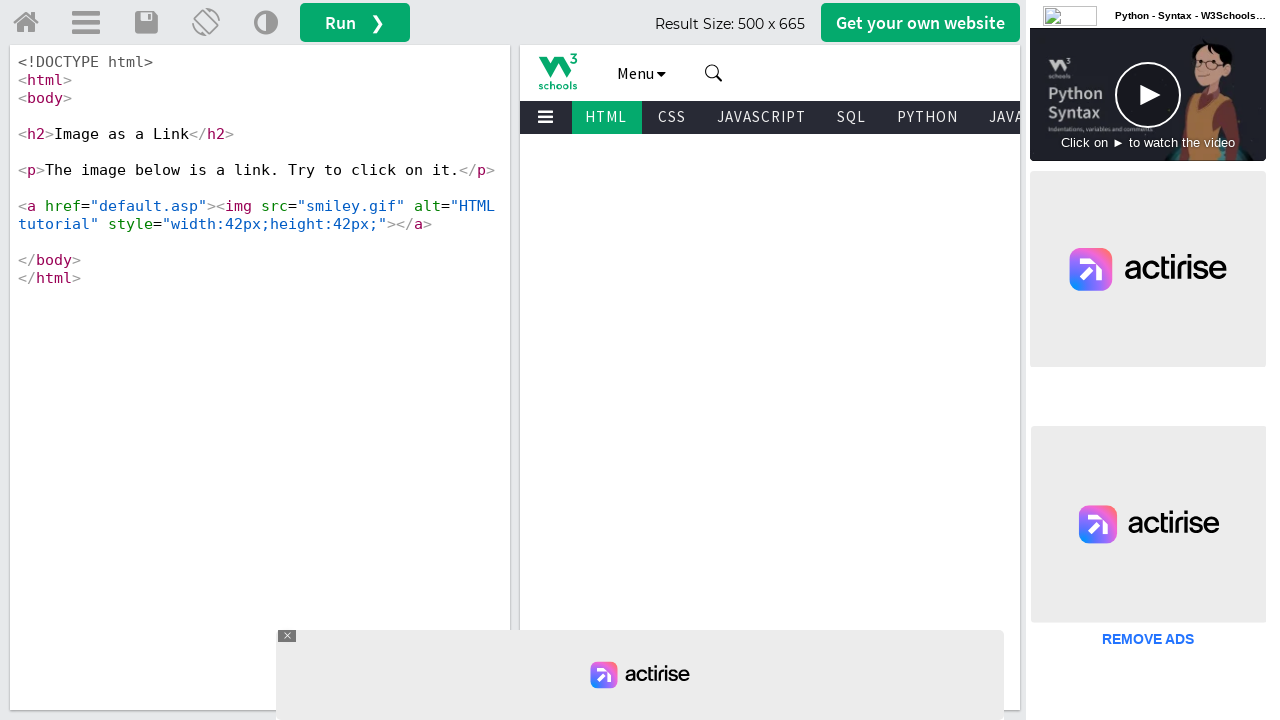

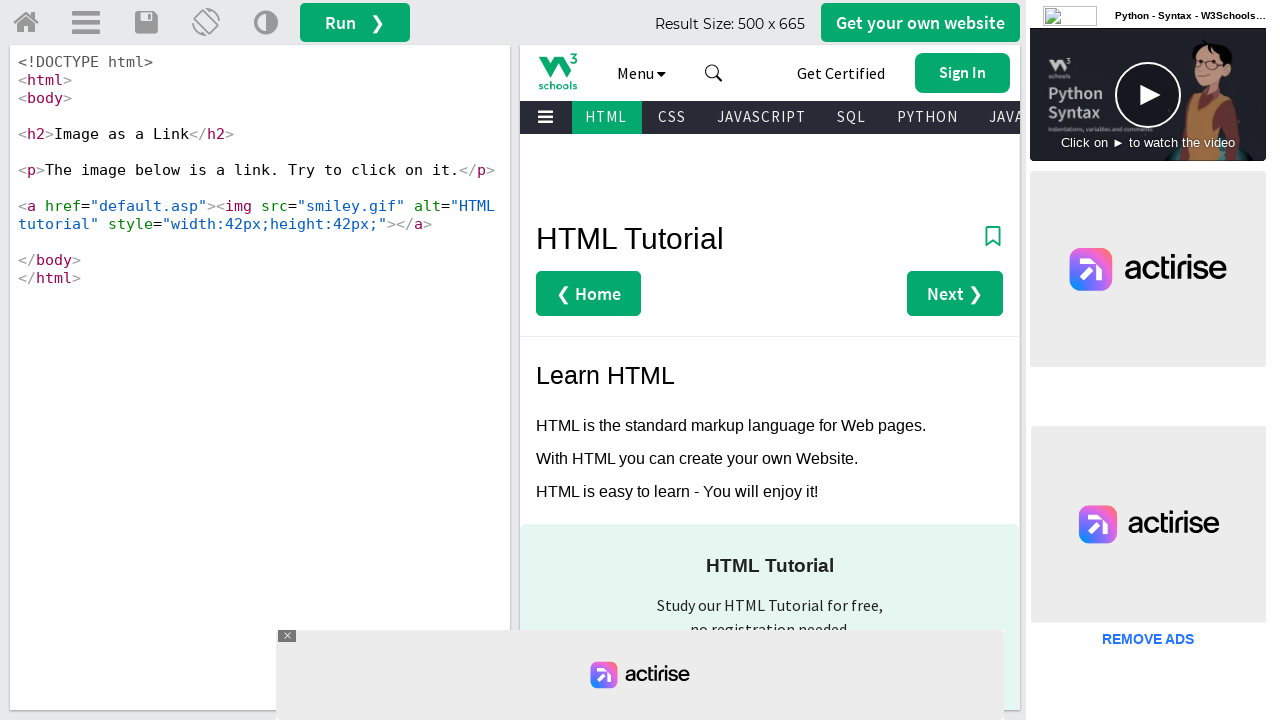